Tests file download functionality by navigating to a download page, finding a download link, and verifying the file is accessible by checking its URL attributes.

Starting URL: https://the-internet.herokuapp.com/download

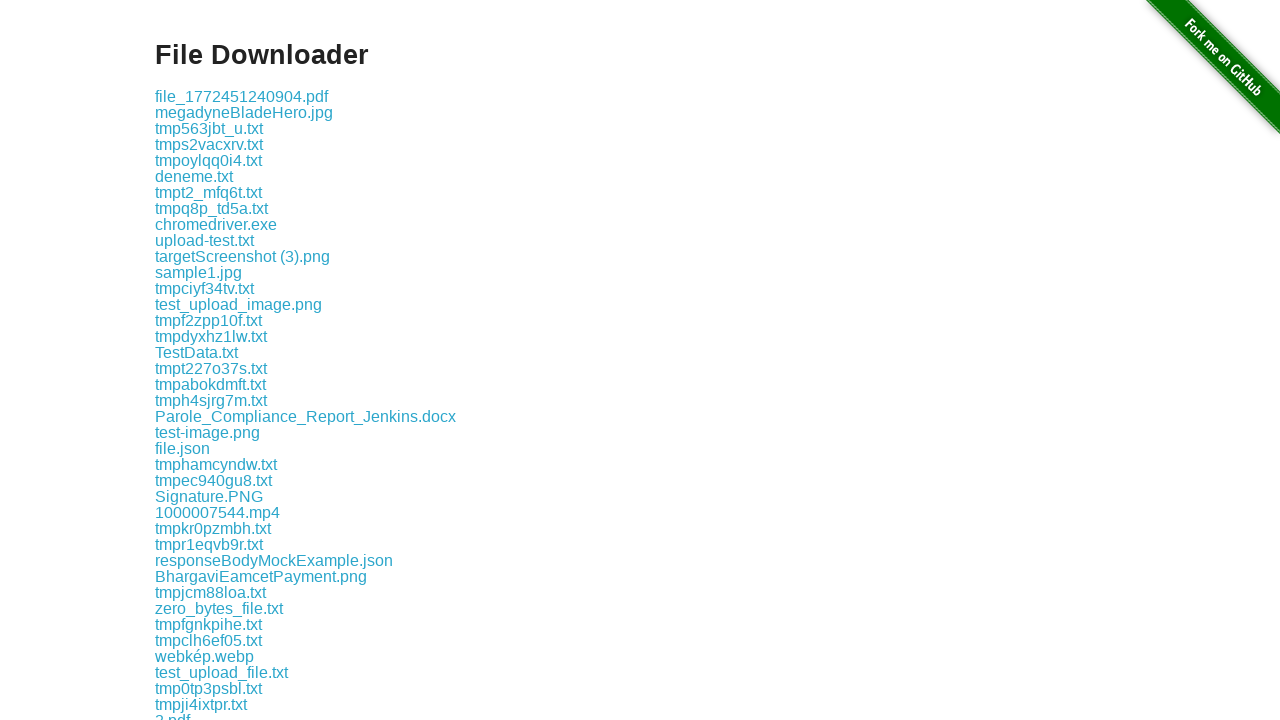

Waited for download links to be present
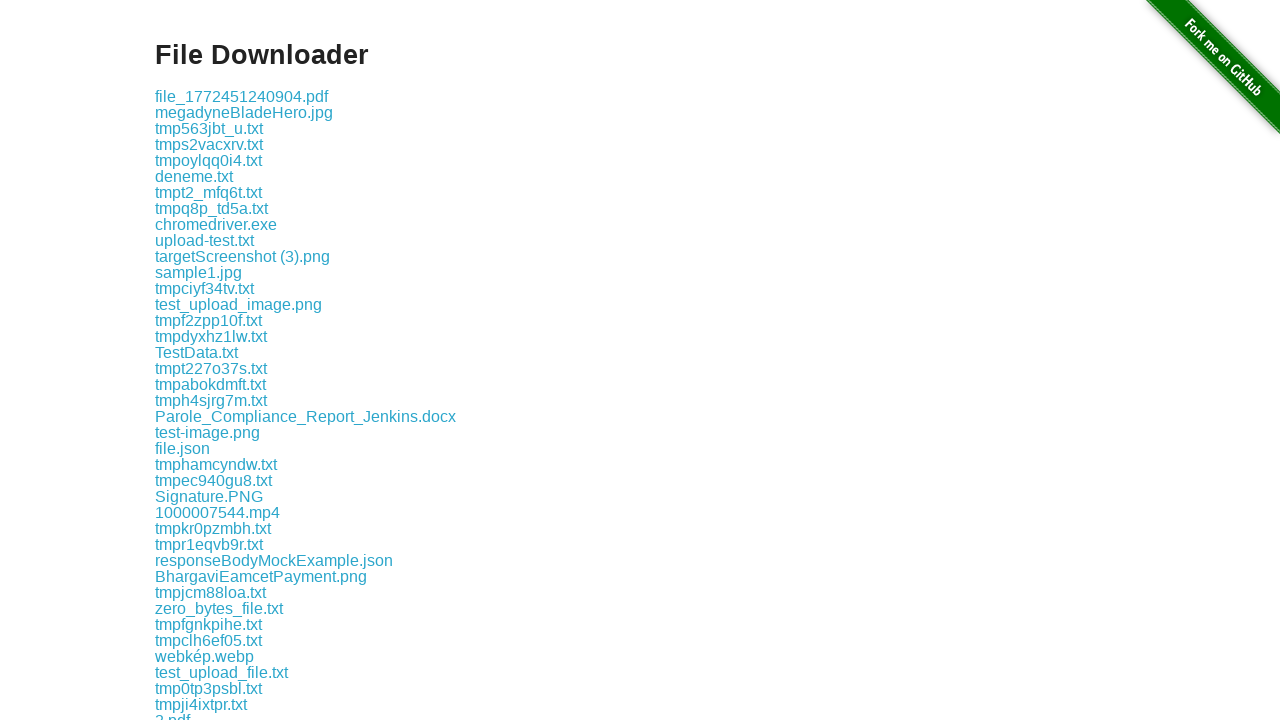

Located the first download link element
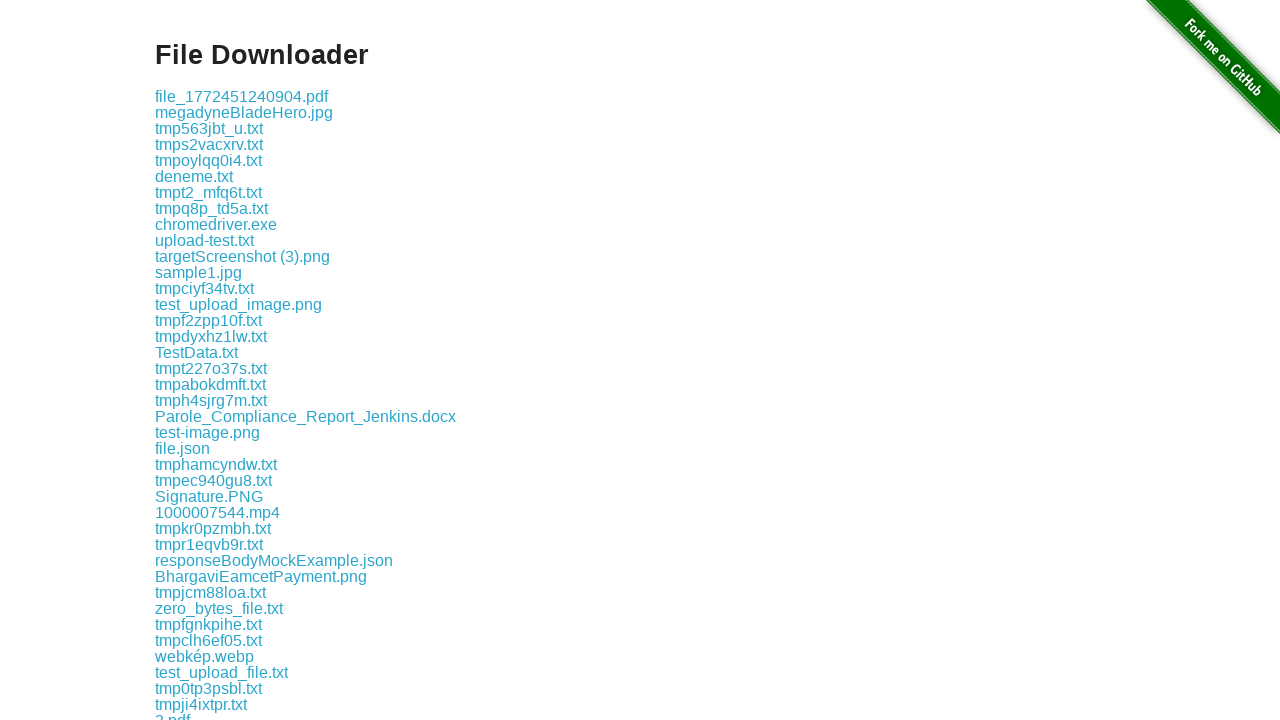

Retrieved download URL: download/file_1772451240904.pdf
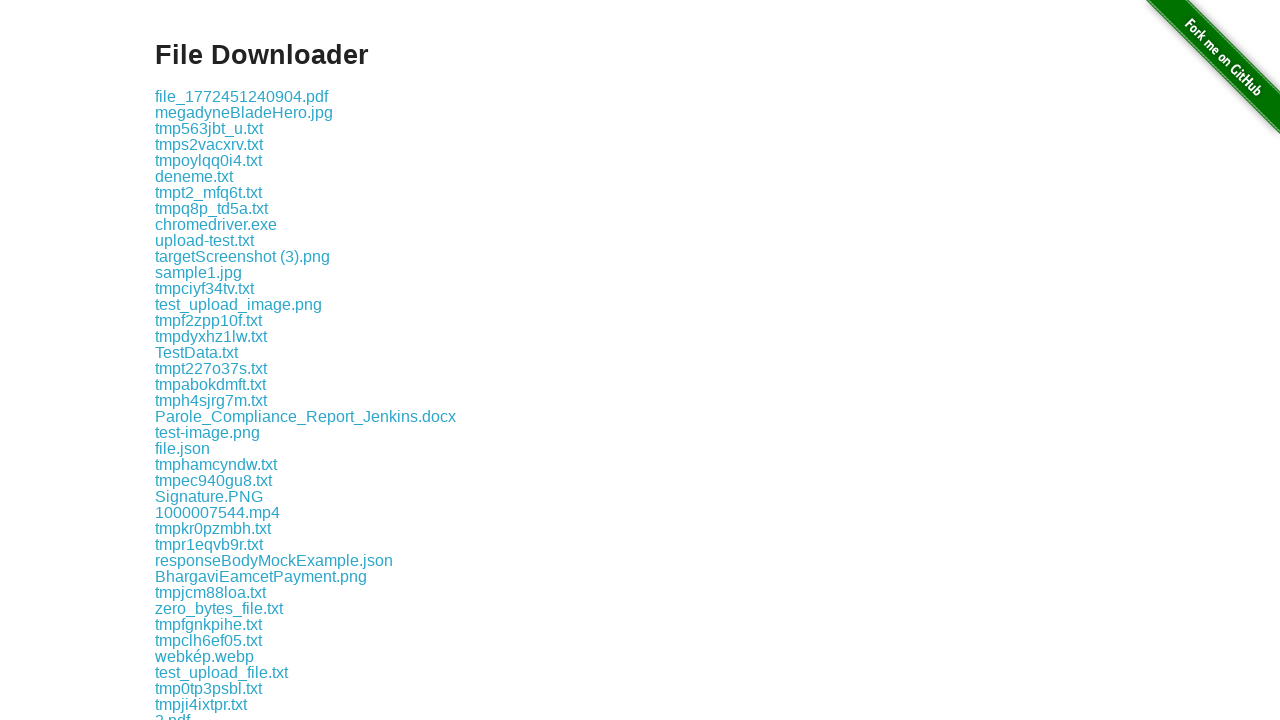

Verified download URL is valid and non-empty
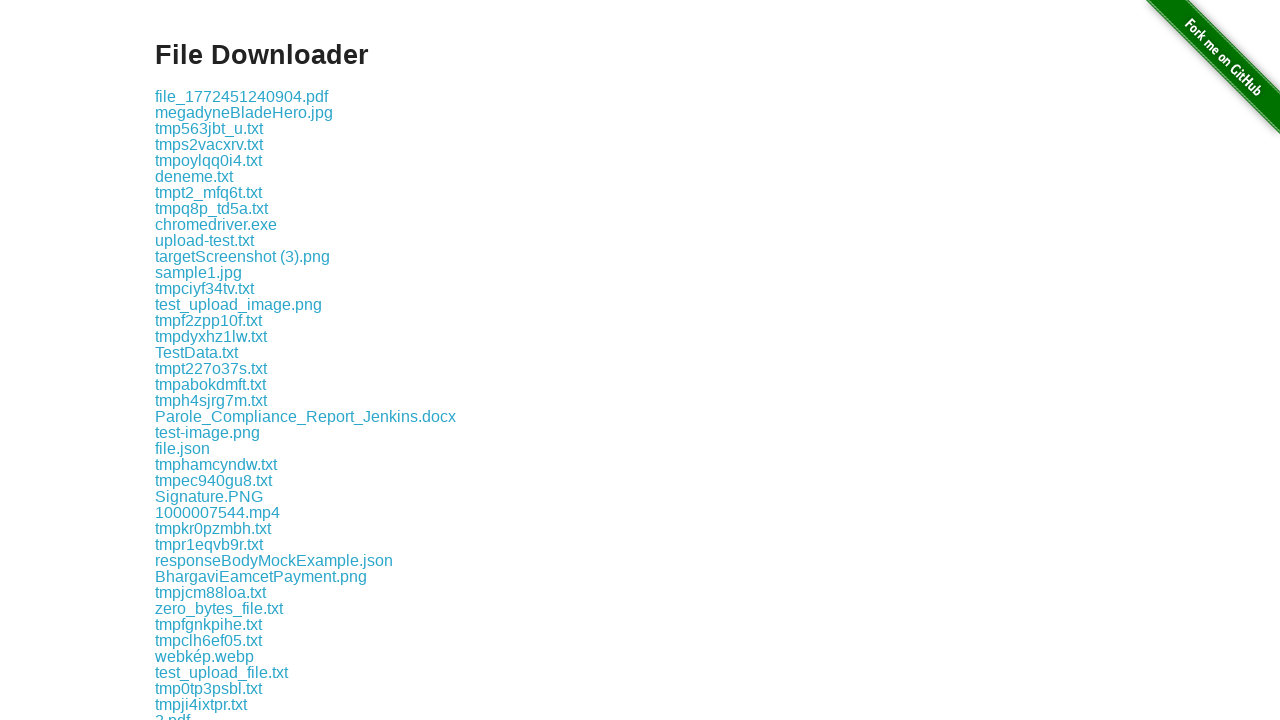

Clicked the download link at (242, 96) on .example a >> nth=0
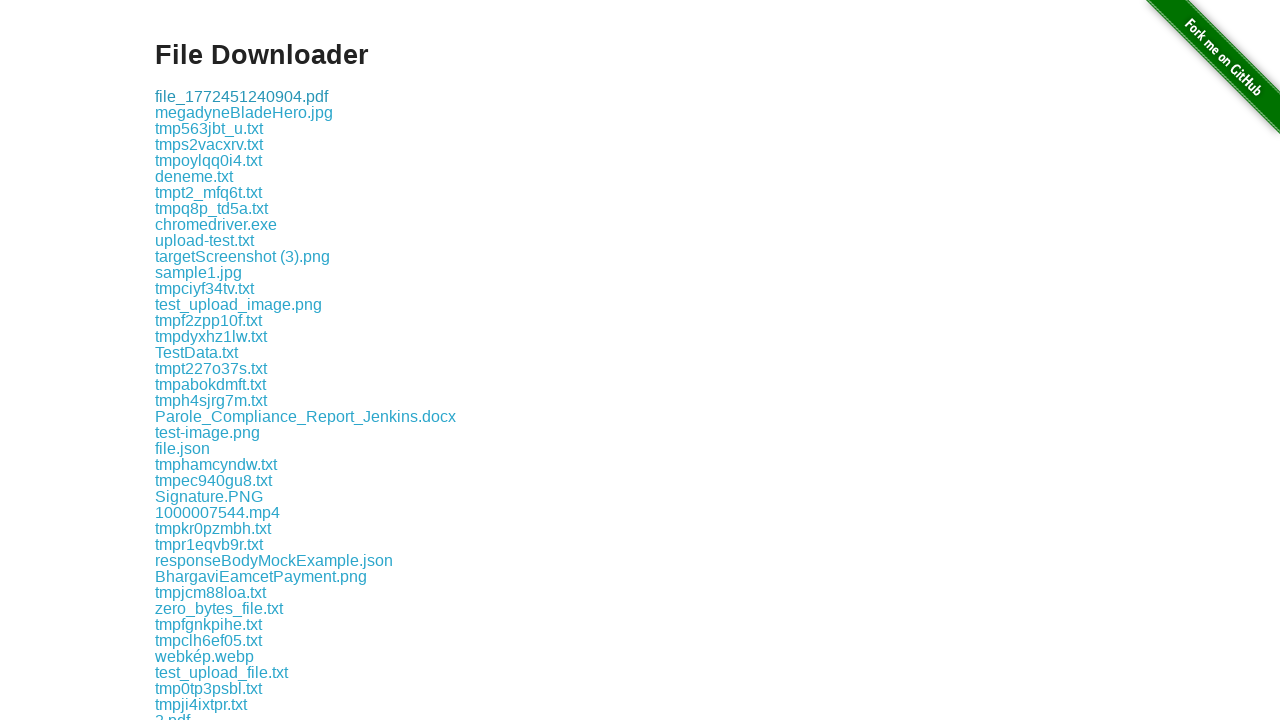

Waited 1 second for download to initiate
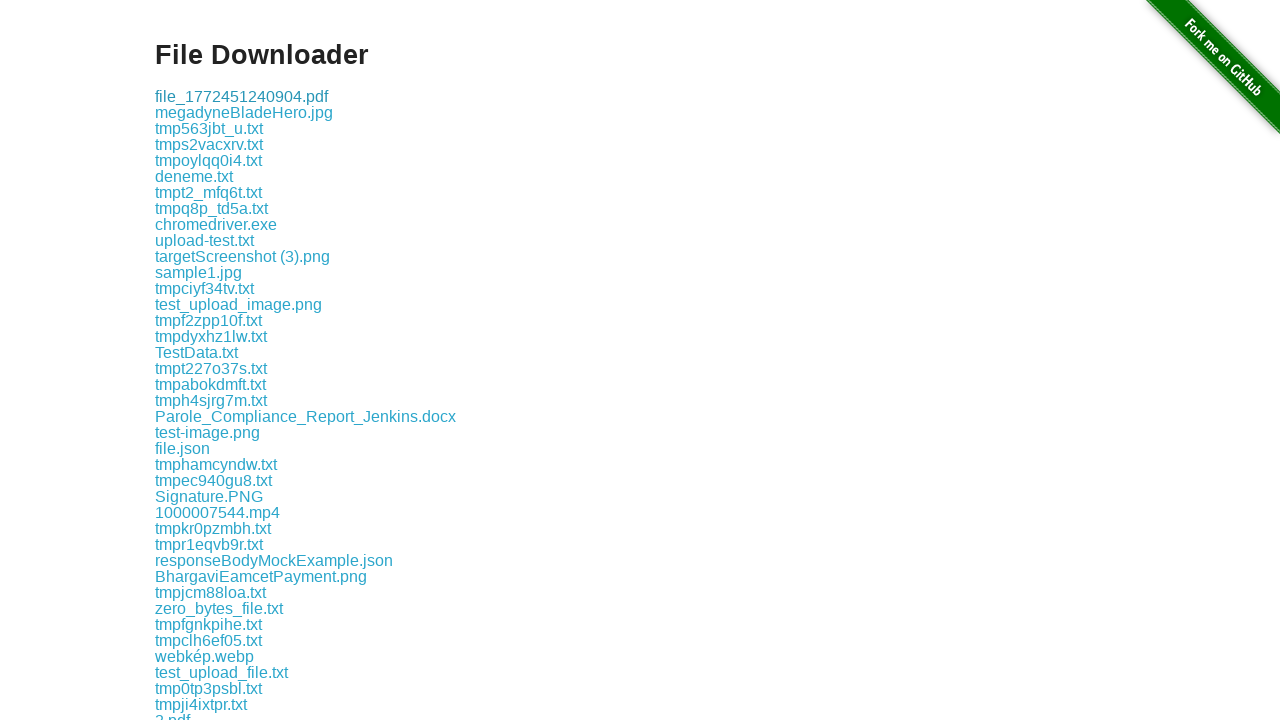

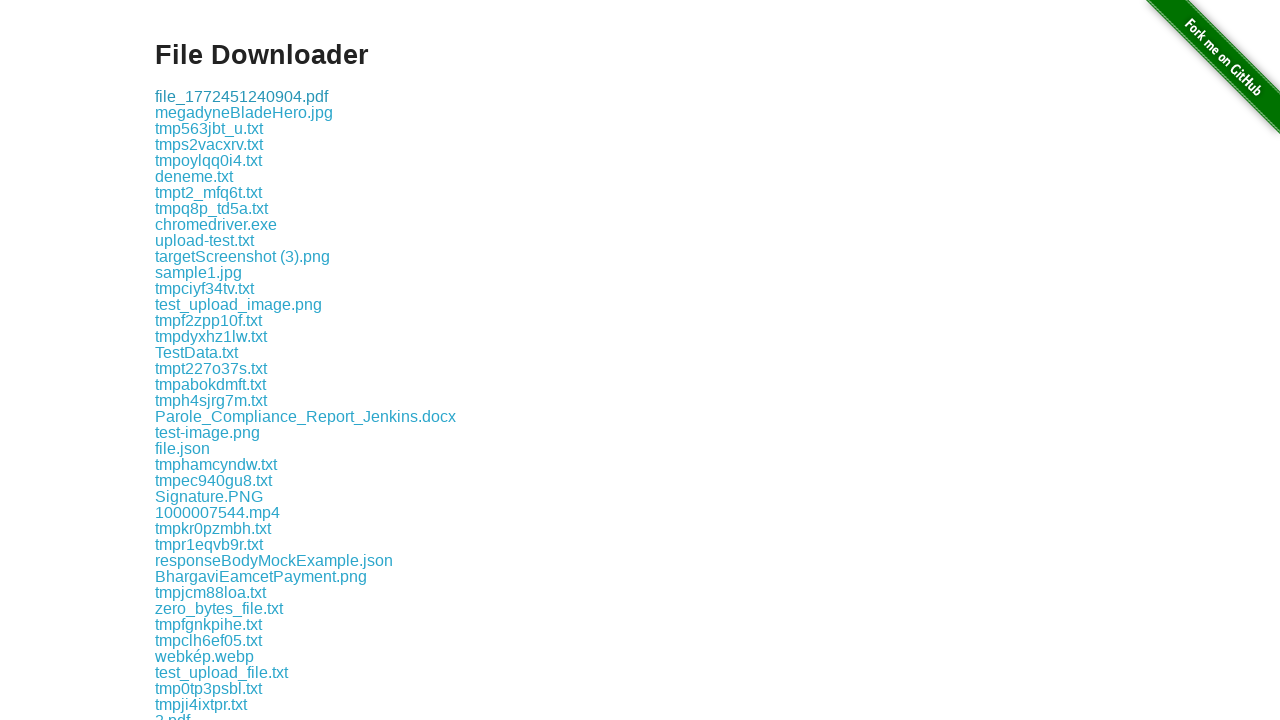